Navigates to WiseQuarter website and retrieves the page title and current URL

Starting URL: https://www.wisequarter.com

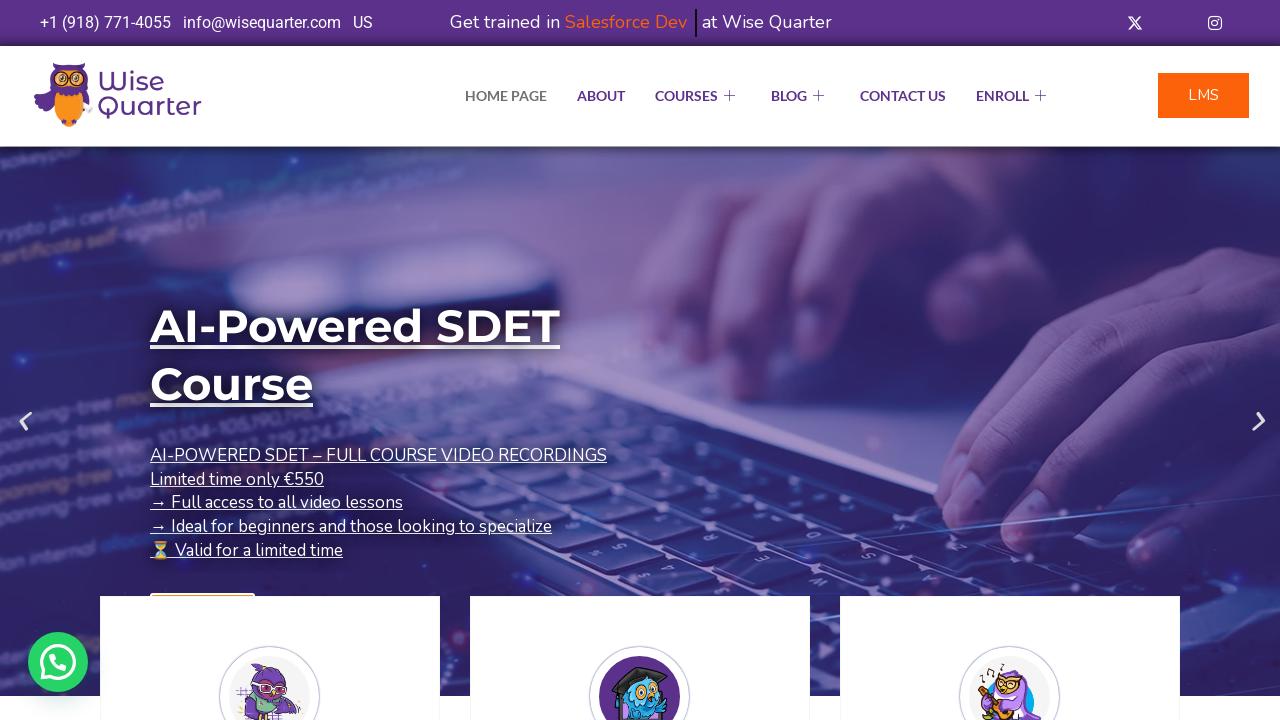

Retrieved page title from WiseQuarter website
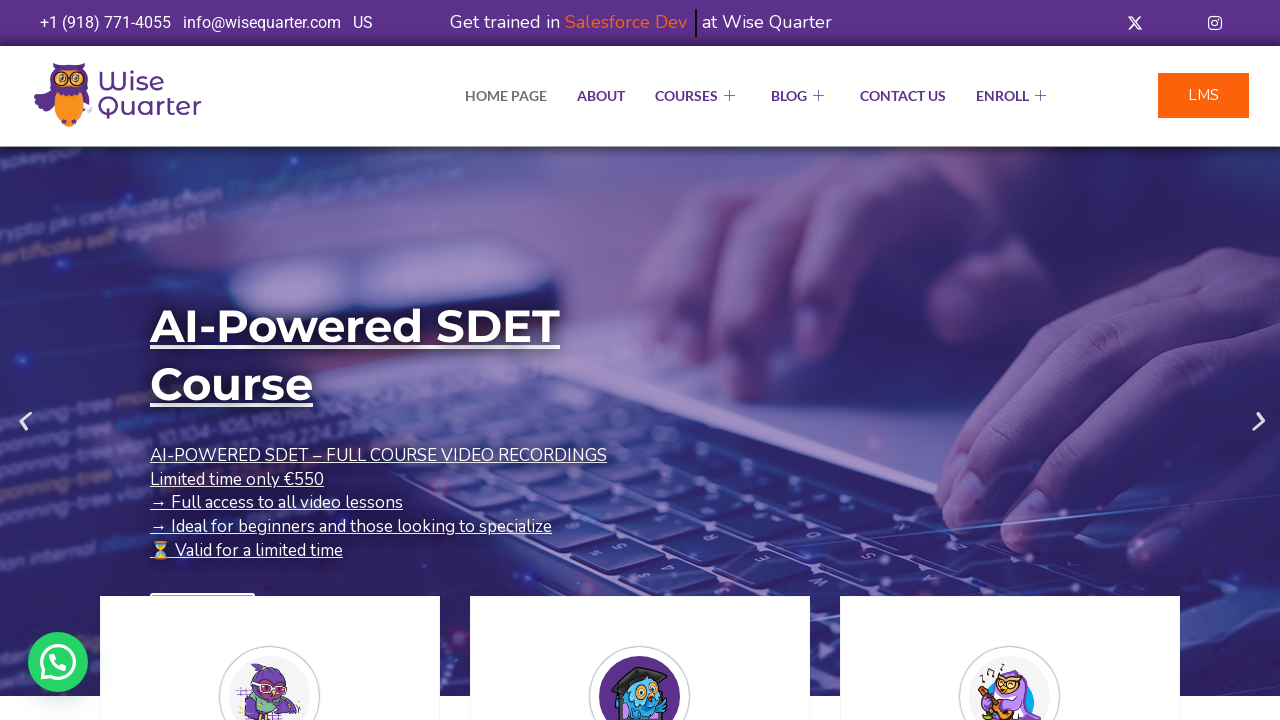

Retrieved current URL from WiseQuarter website
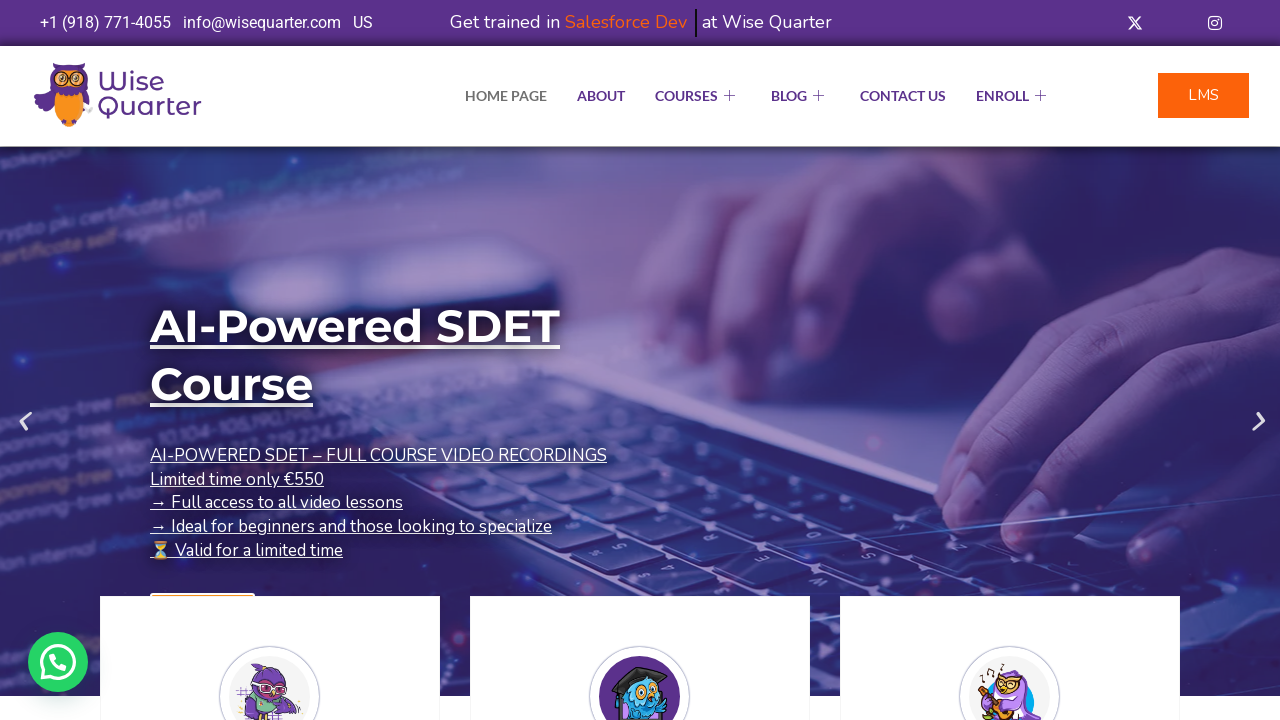

Printed page title: IT Bootcamp Courses, Online Classes - Wise Quarter Course
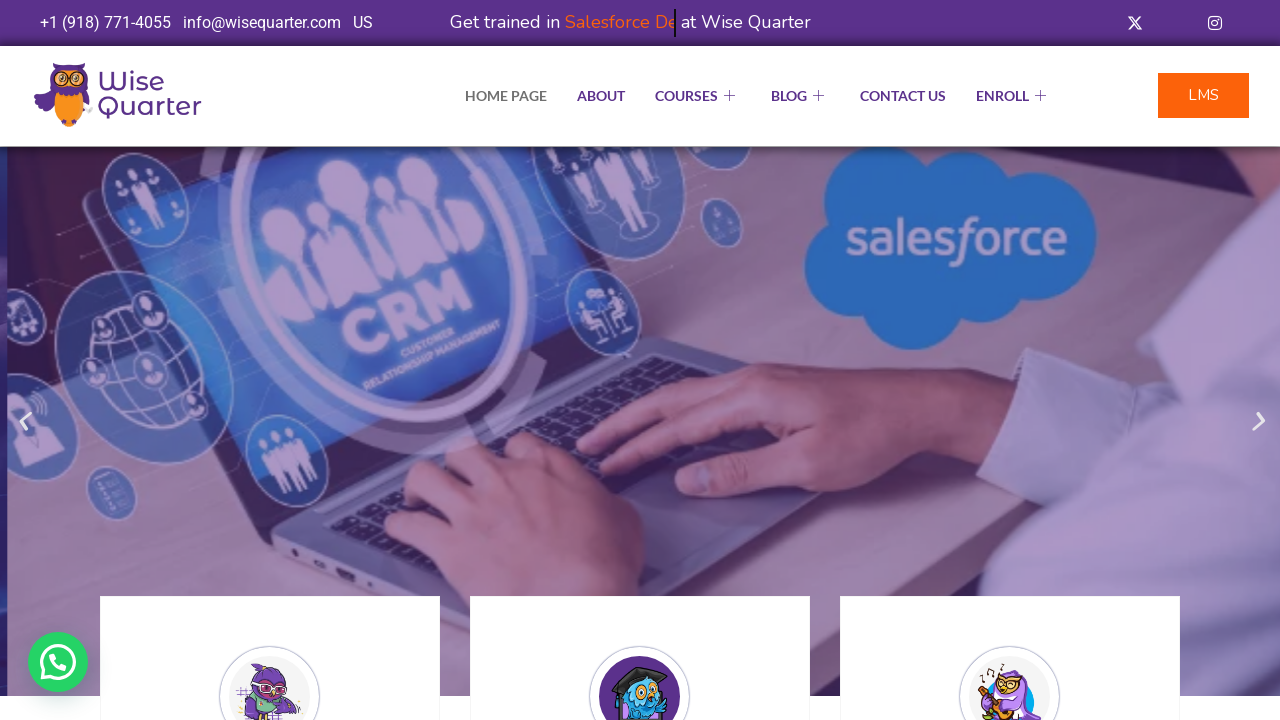

Printed current URL: https://wisequarter.com/
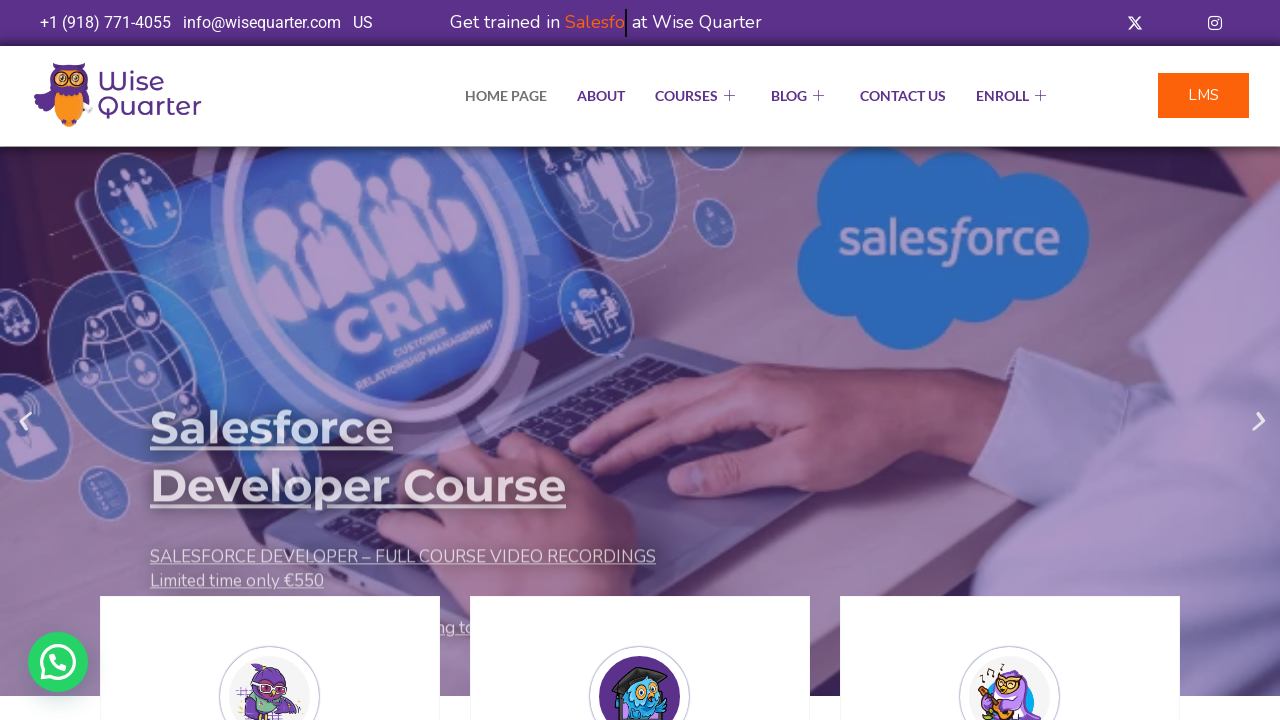

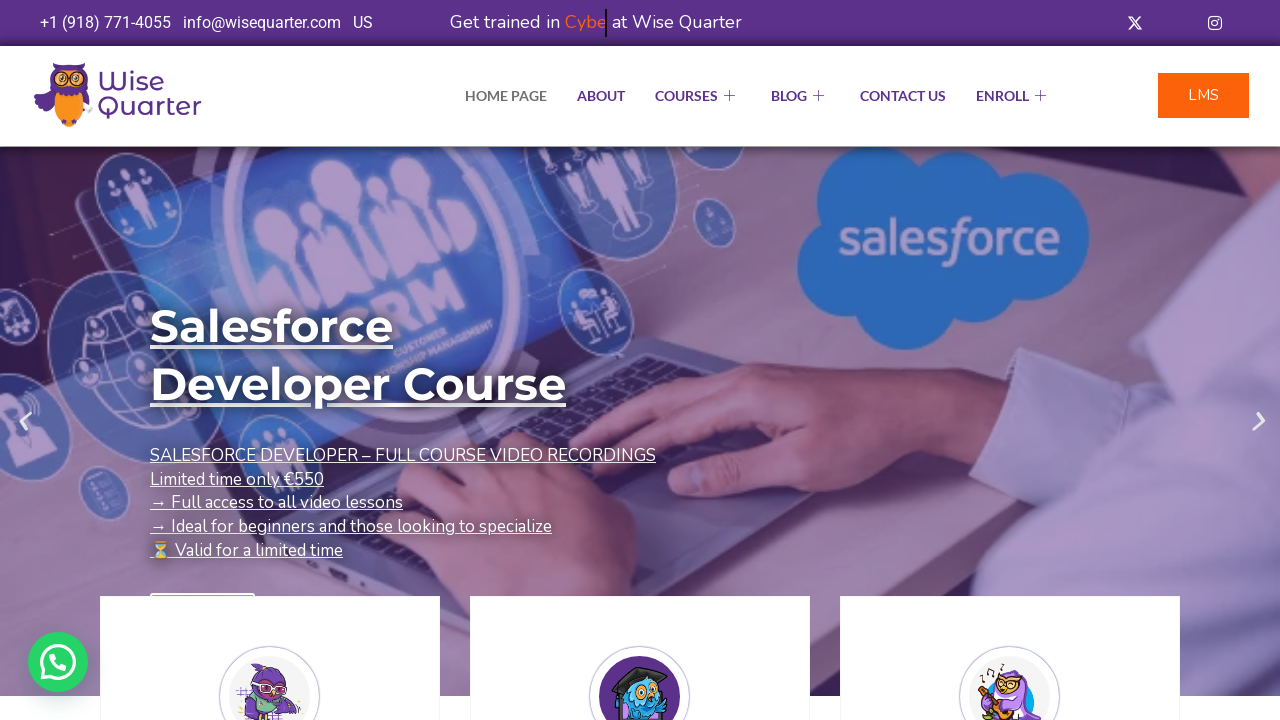